Tests scooter search functionality by navigating to scooters section and verifying the page heading

Starting URL: https://www.yad2.co.il/vehicles

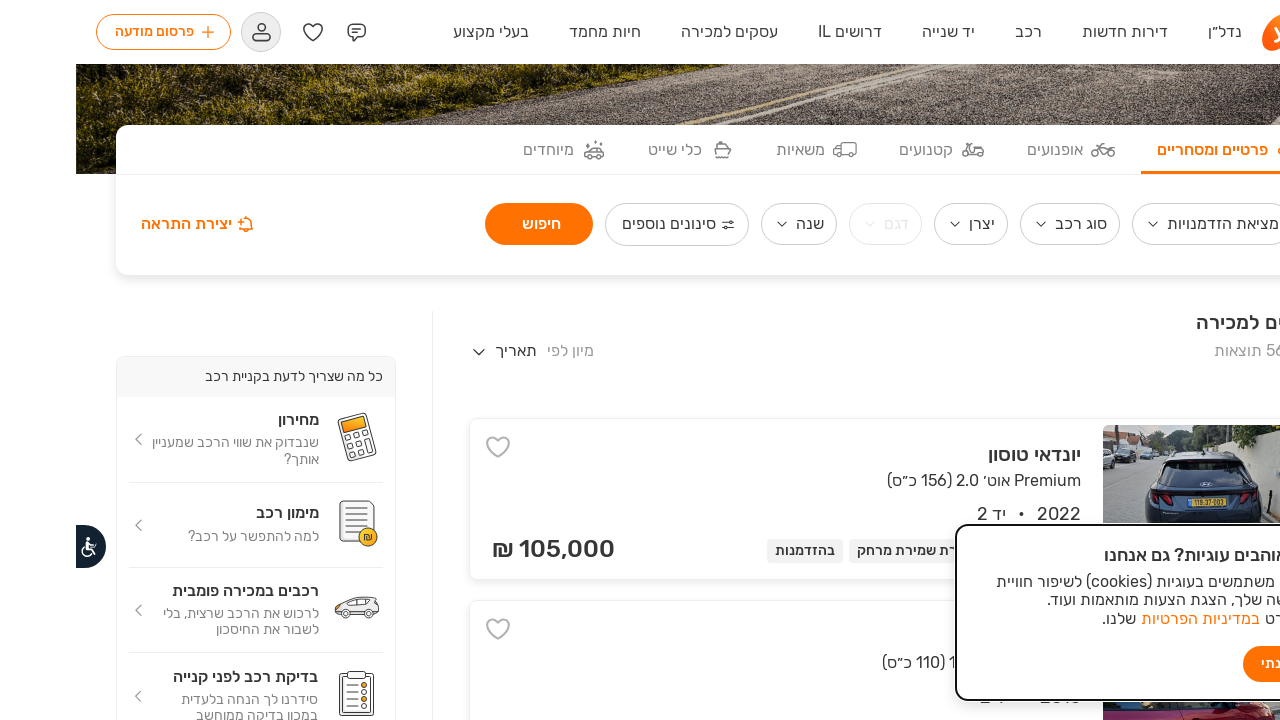

Clicked on scooters link to navigate to scooters section at (866, 150) on (//a[@href='/vehicles/scooters#search'])[1]
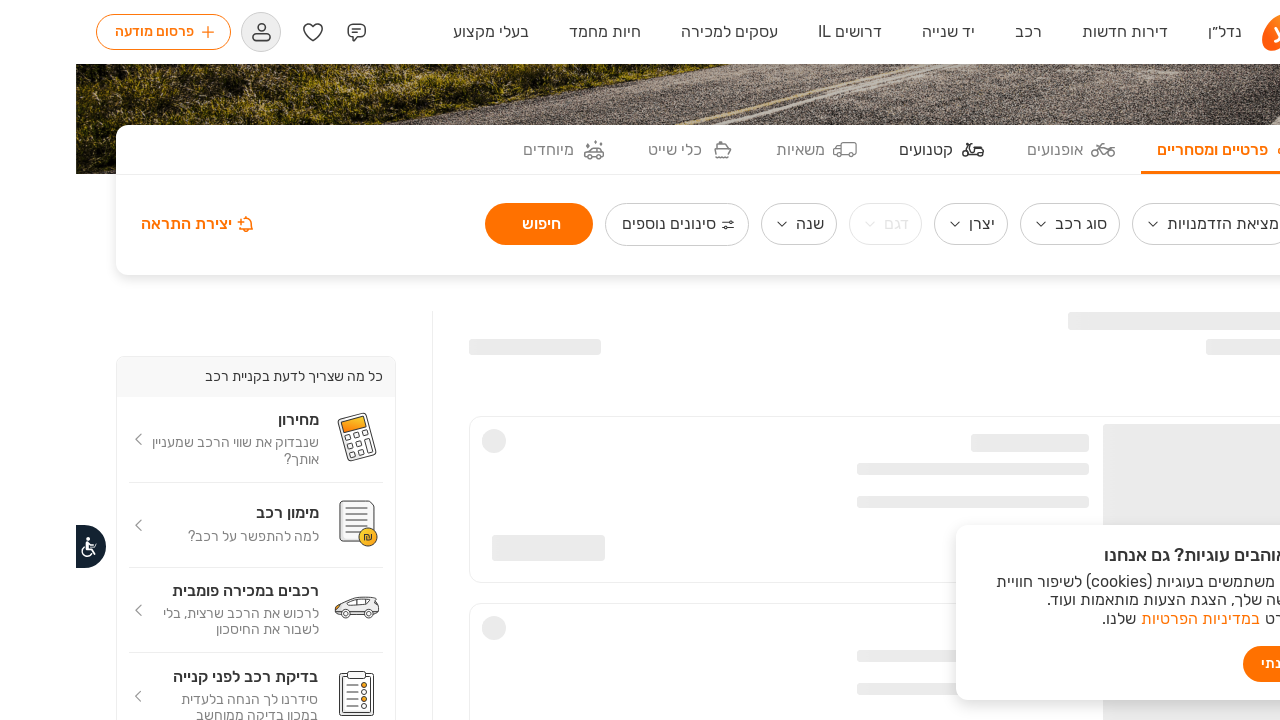

Scooters page heading loaded successfully
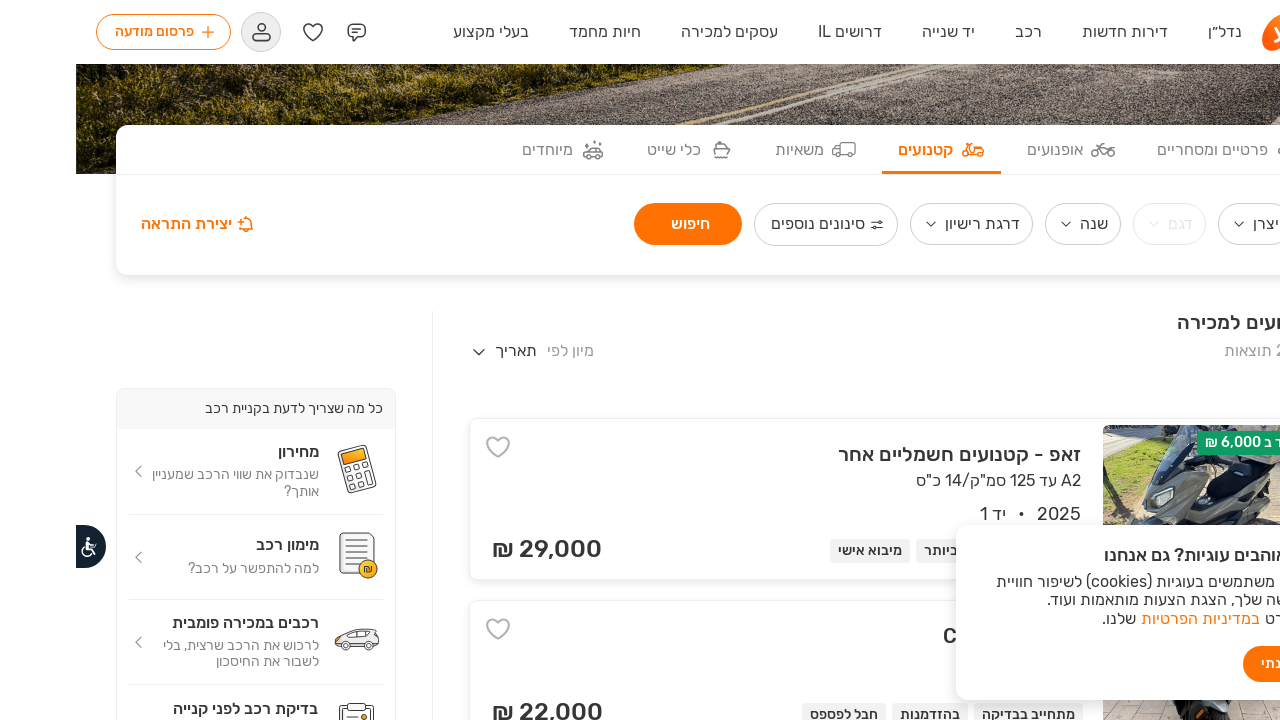

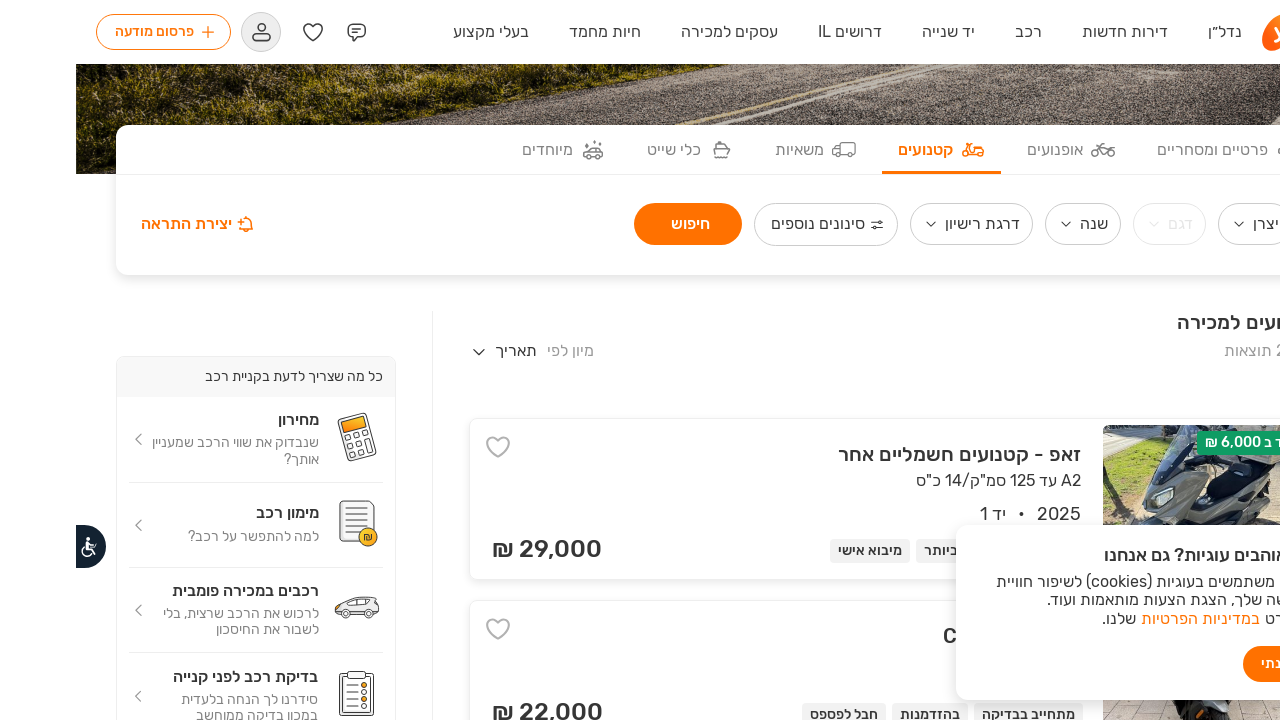